Tests the search functionality on a product offers page by searching for "Rice" and verifying that filtered results match the search term

Starting URL: https://rahulshettyacademy.com/seleniumPractise/#/offers

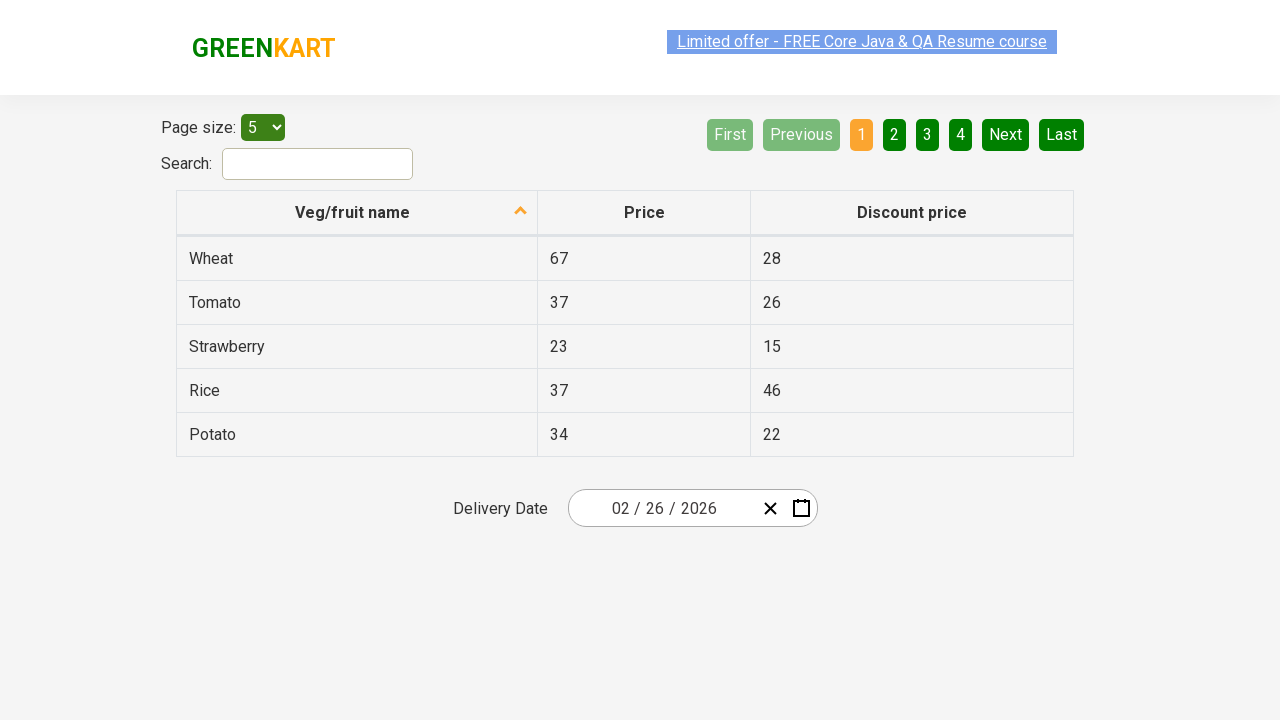

Entered 'Rice' in the search field on #search-field
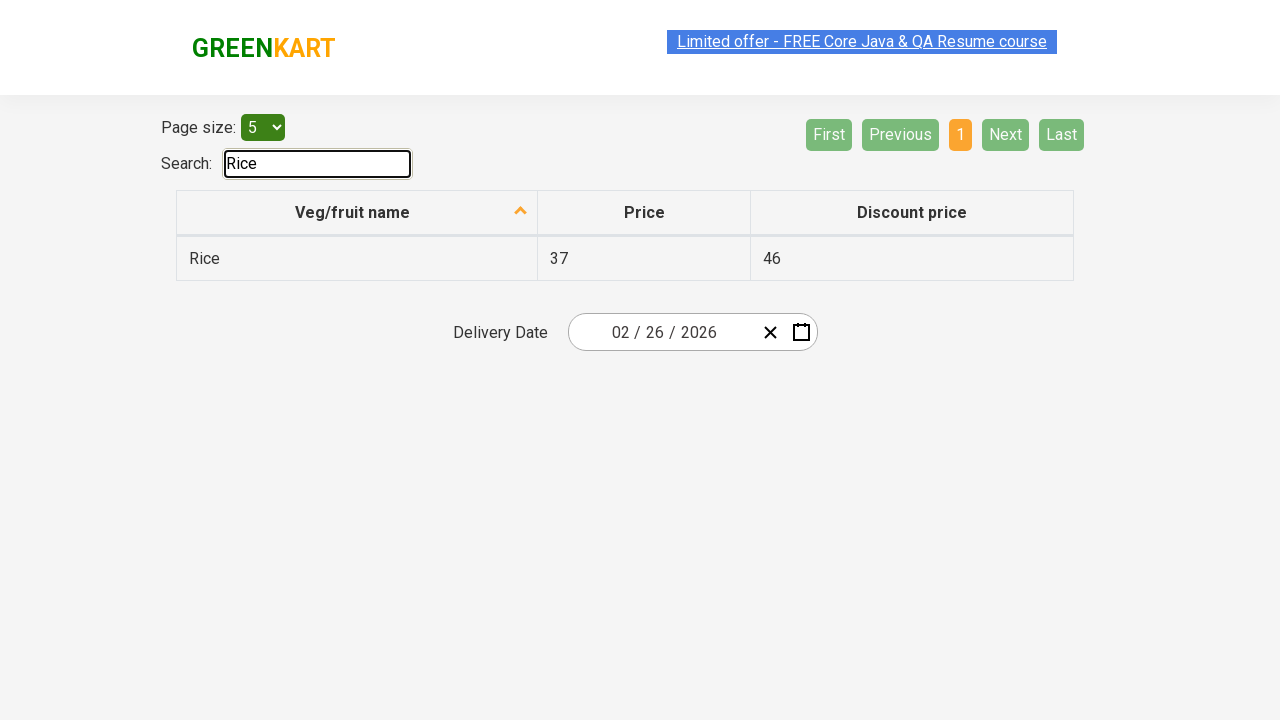

Filtered results appeared after search
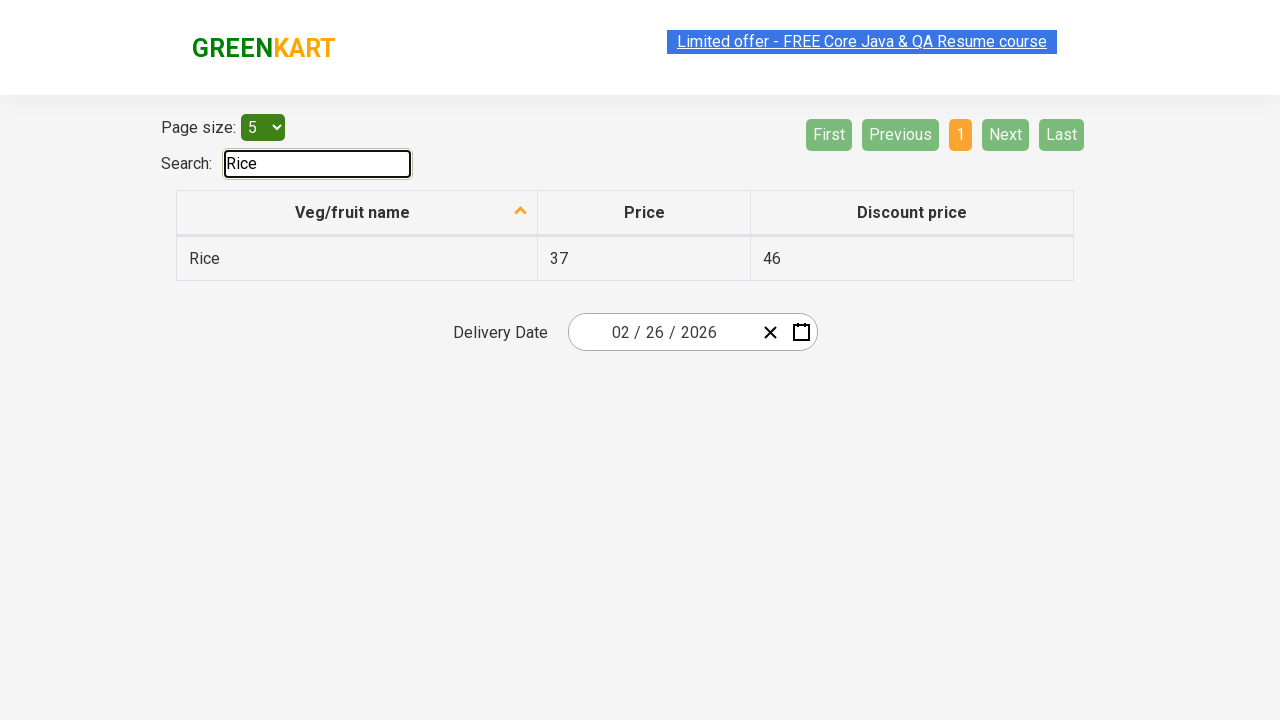

Retrieved 1 vegetable items from filtered results
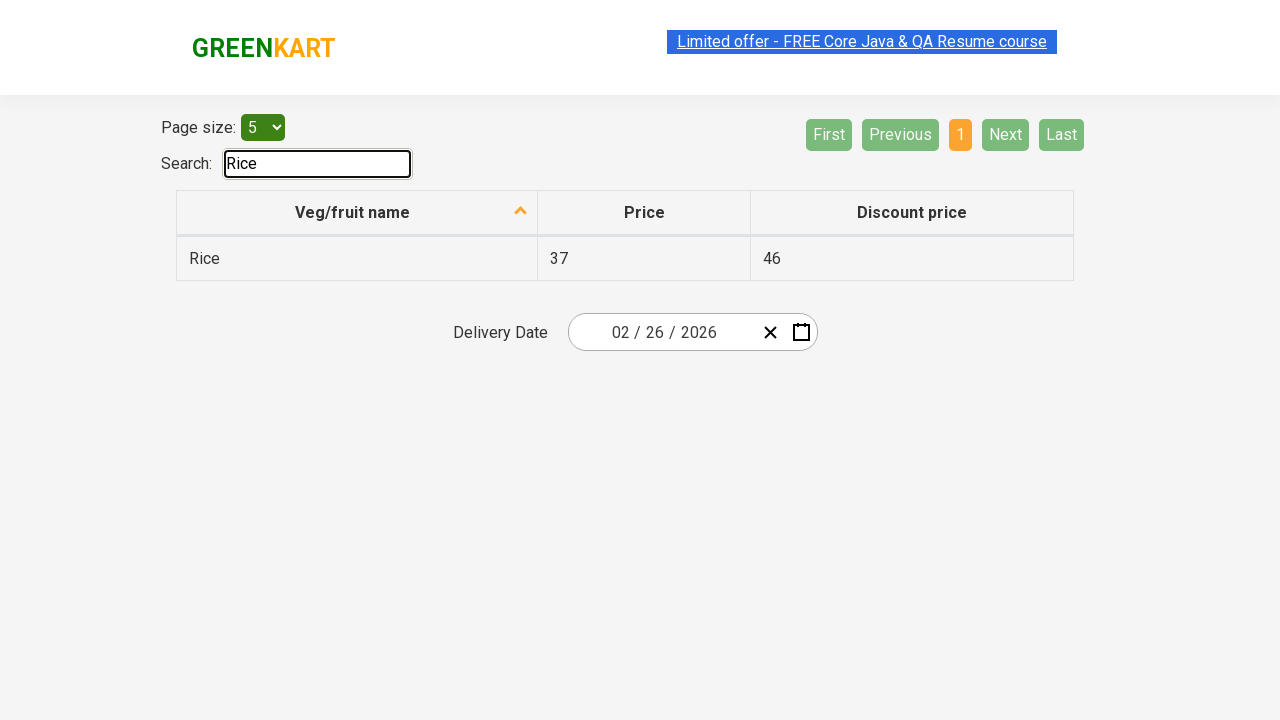

Verified filtered items: 1 out of 1 items contain 'Rice'
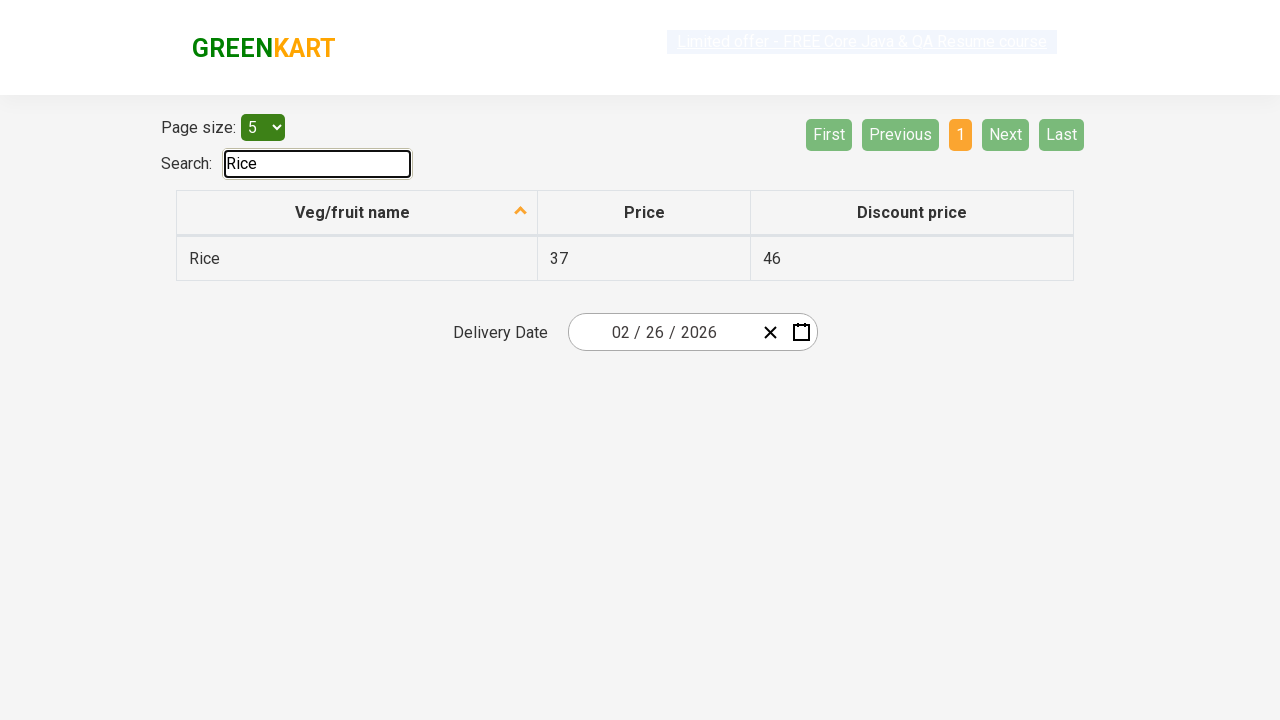

Assertion passed: all filtered results match 'Rice' search criteria
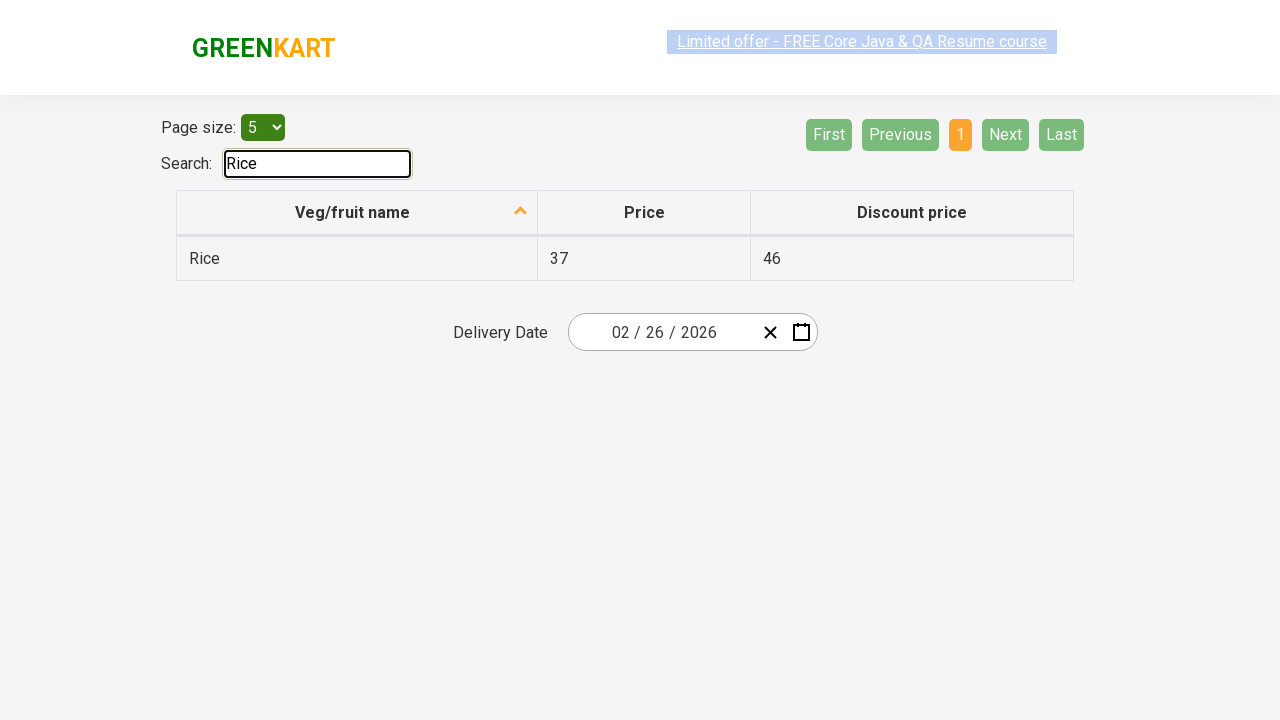

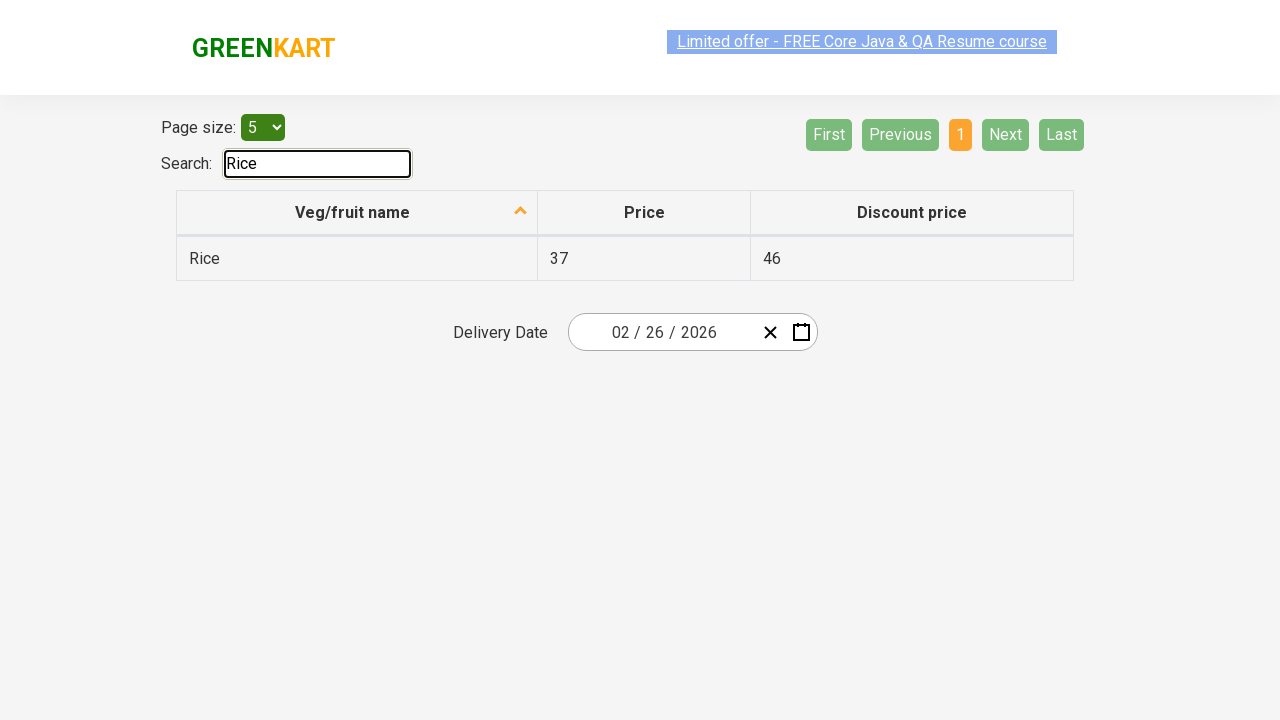